Fills out a registration form with first name, last name, and email, then submits it and verifies the success message

Starting URL: http://suninjuly.github.io/registration1.html

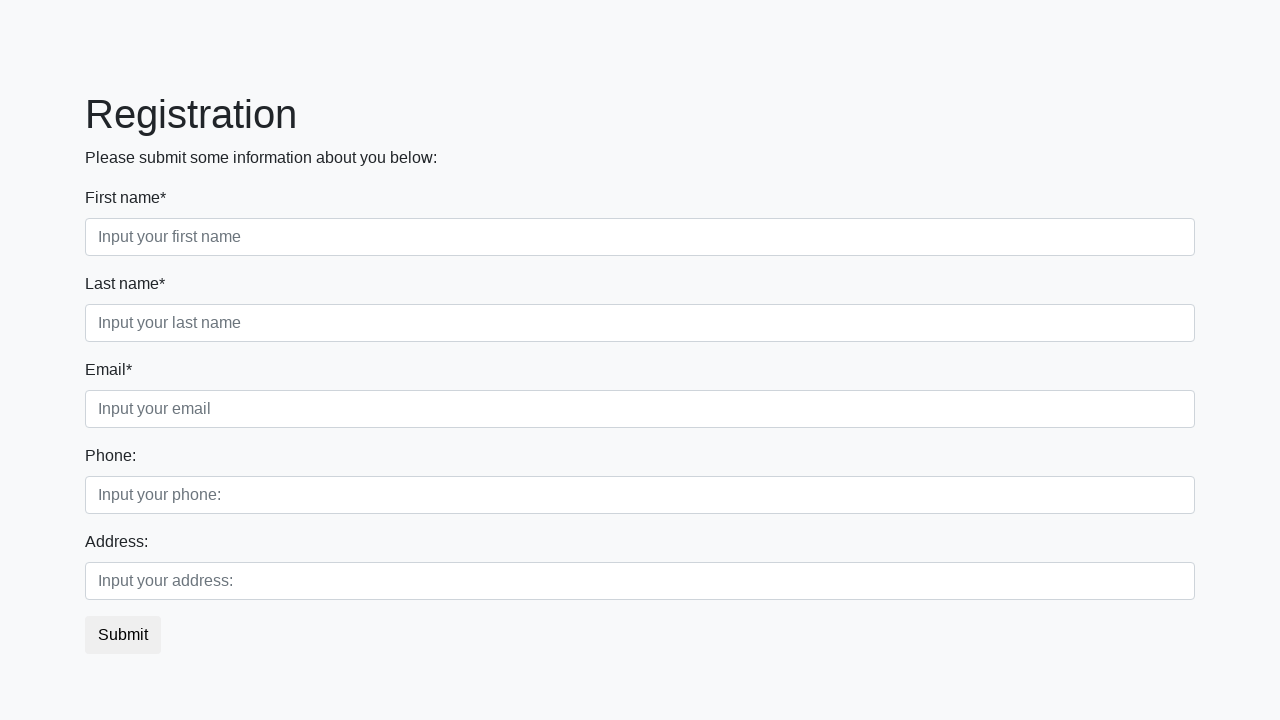

Filled first name field with 'Ivan' on .first_block .first
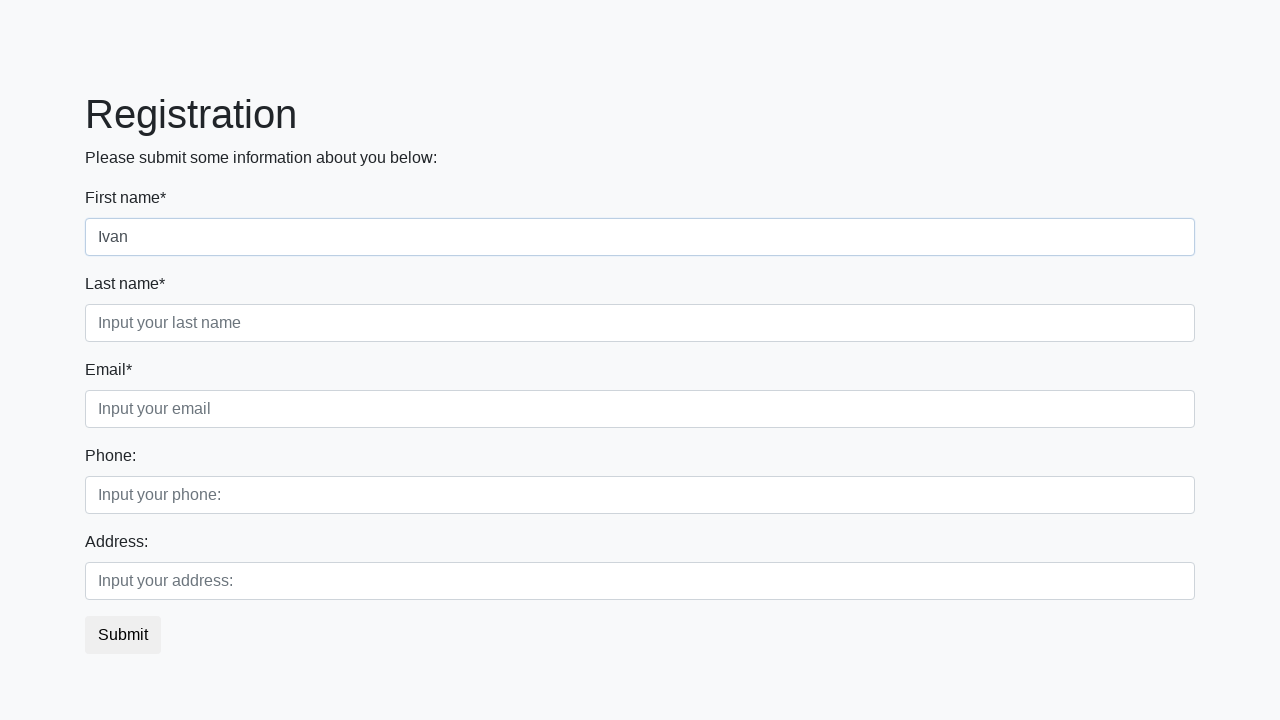

Filled last name field with 'Ivanov' on .first_block .second
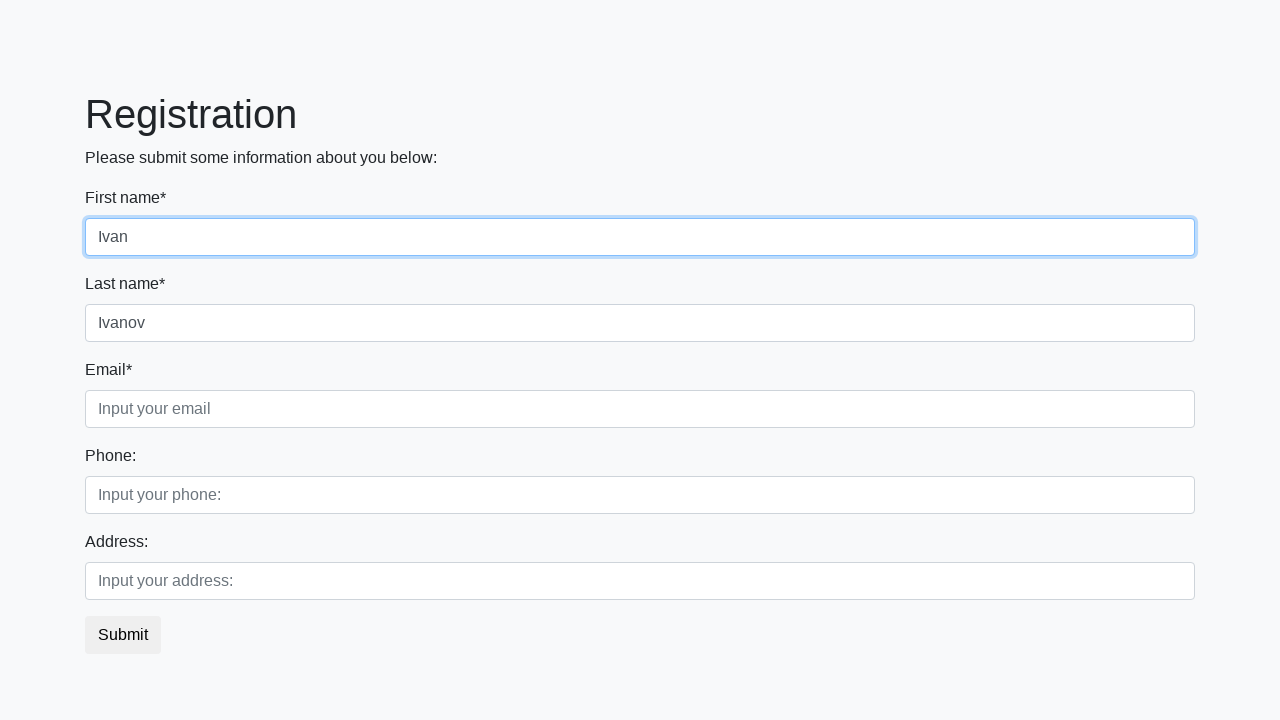

Filled email field with 'test@example.com' on .first_block .third
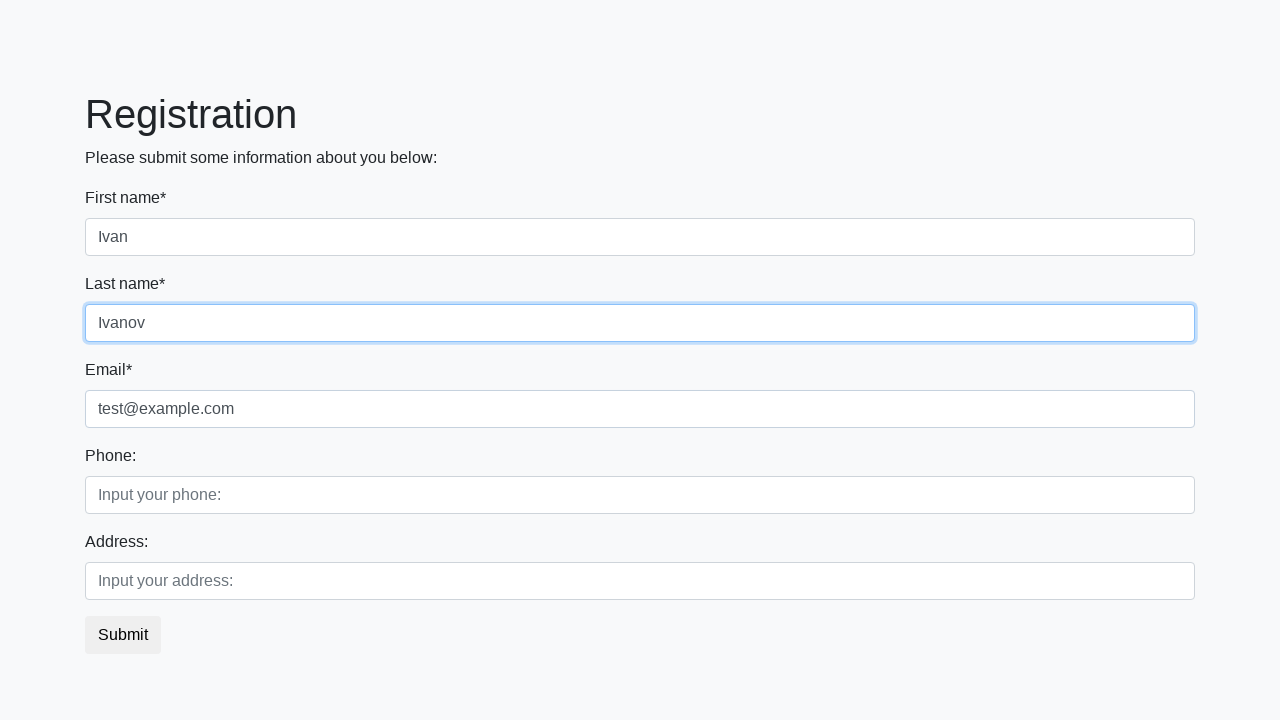

Clicked submit button to submit registration form at (123, 635) on button.btn
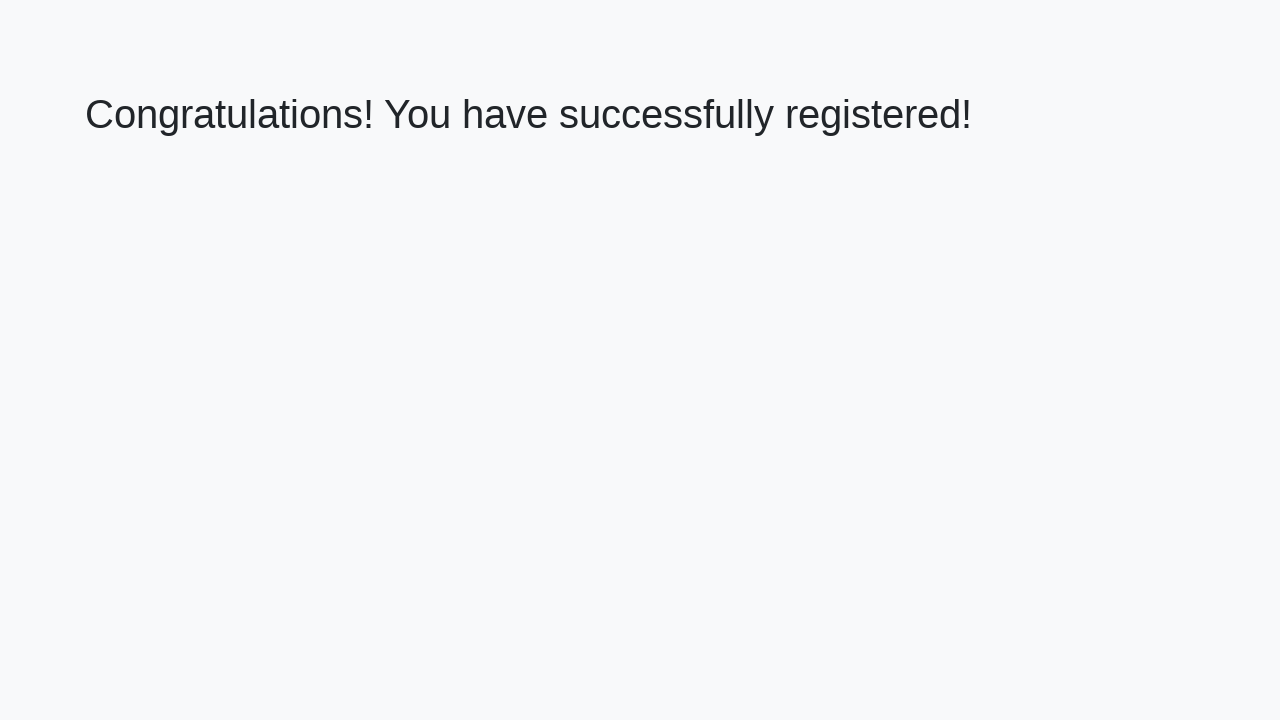

Success message appeared - registration form submitted successfully
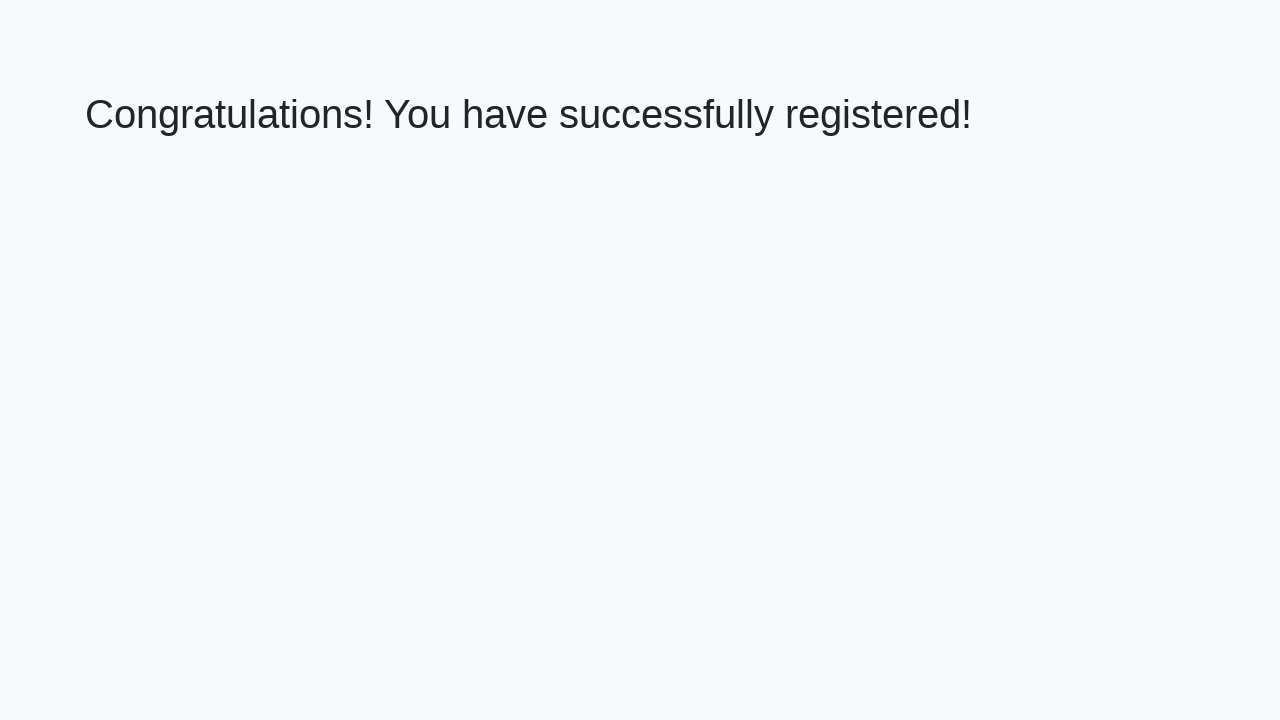

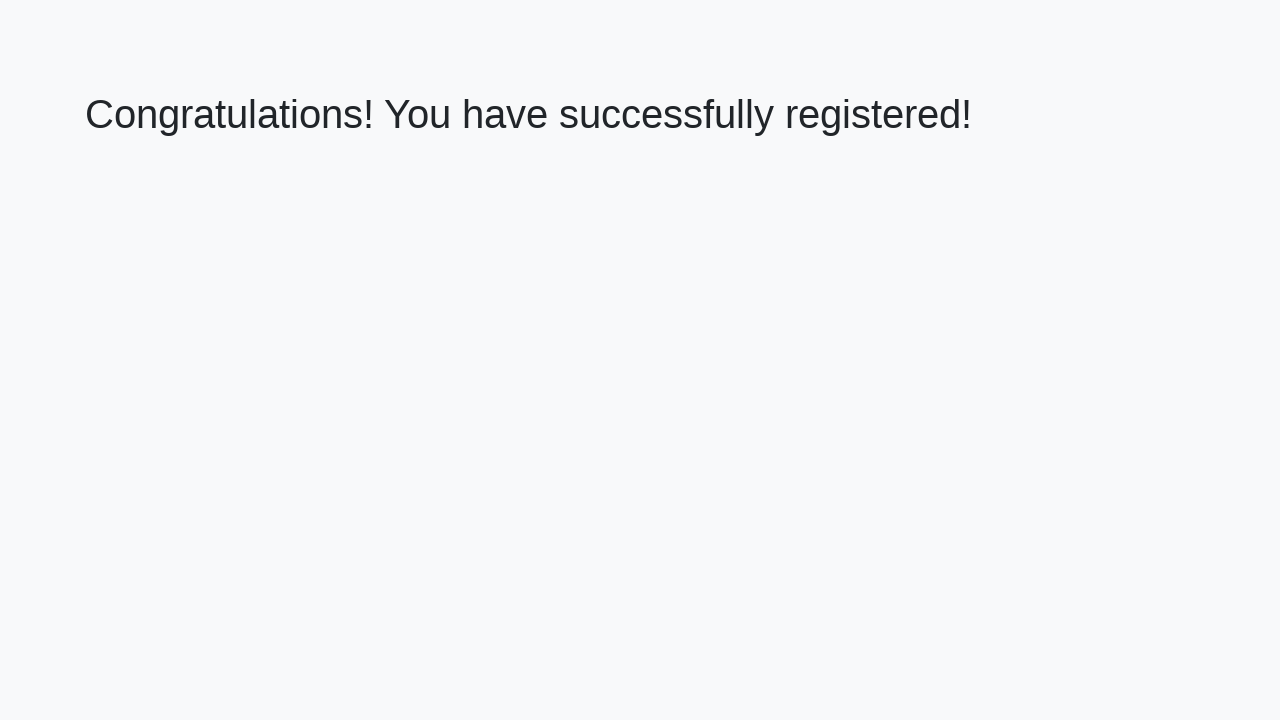